Tests handling a basic JavaScript alert by clicking the first button to trigger an alert, accepting it, and verifying the result message is displayed.

Starting URL: https://practice.cydeo.com/javascript_alerts

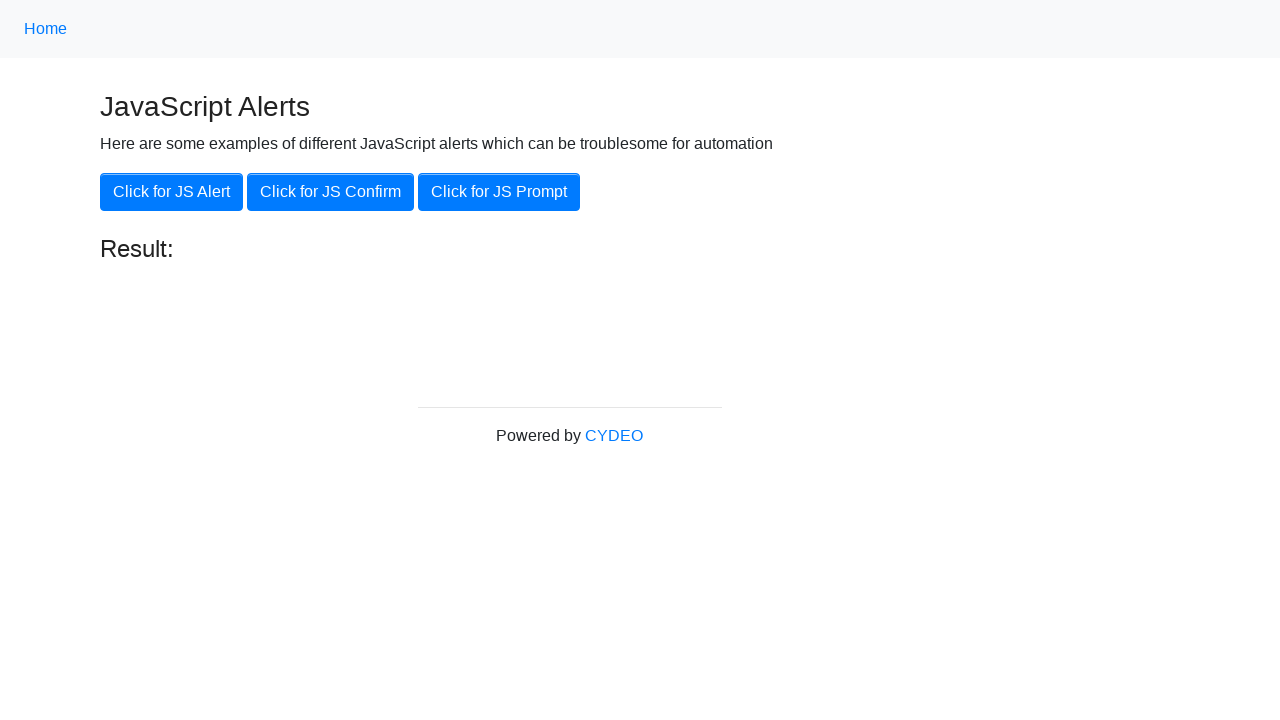

Set up dialog handler to accept JavaScript alert
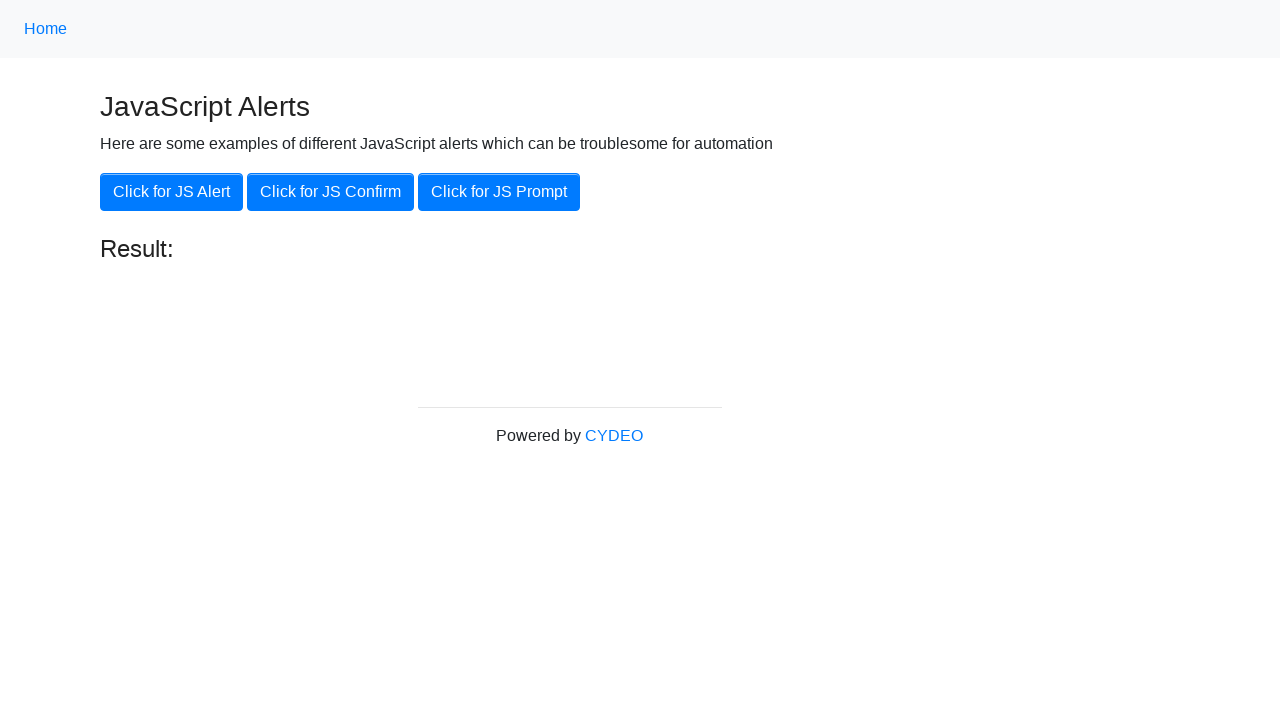

Clicked the first button to trigger JavaScript alert at (172, 192) on button >> nth=0
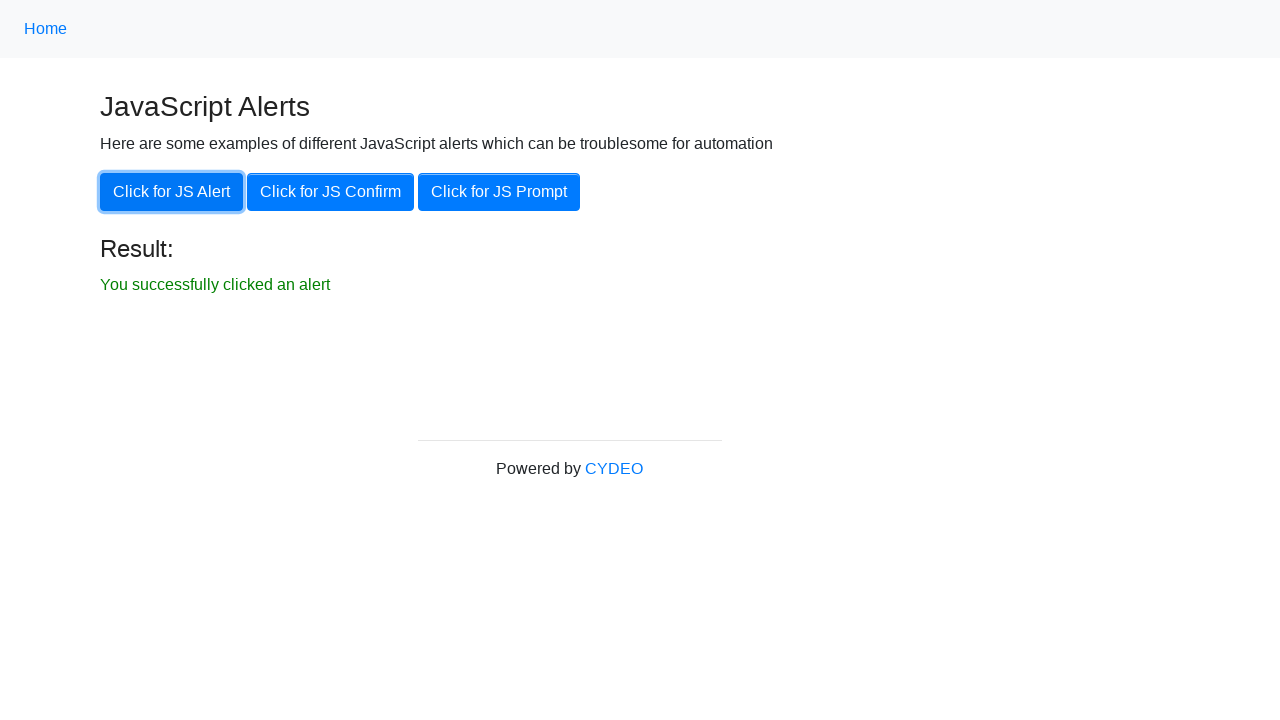

Retrieved result message text from #result element
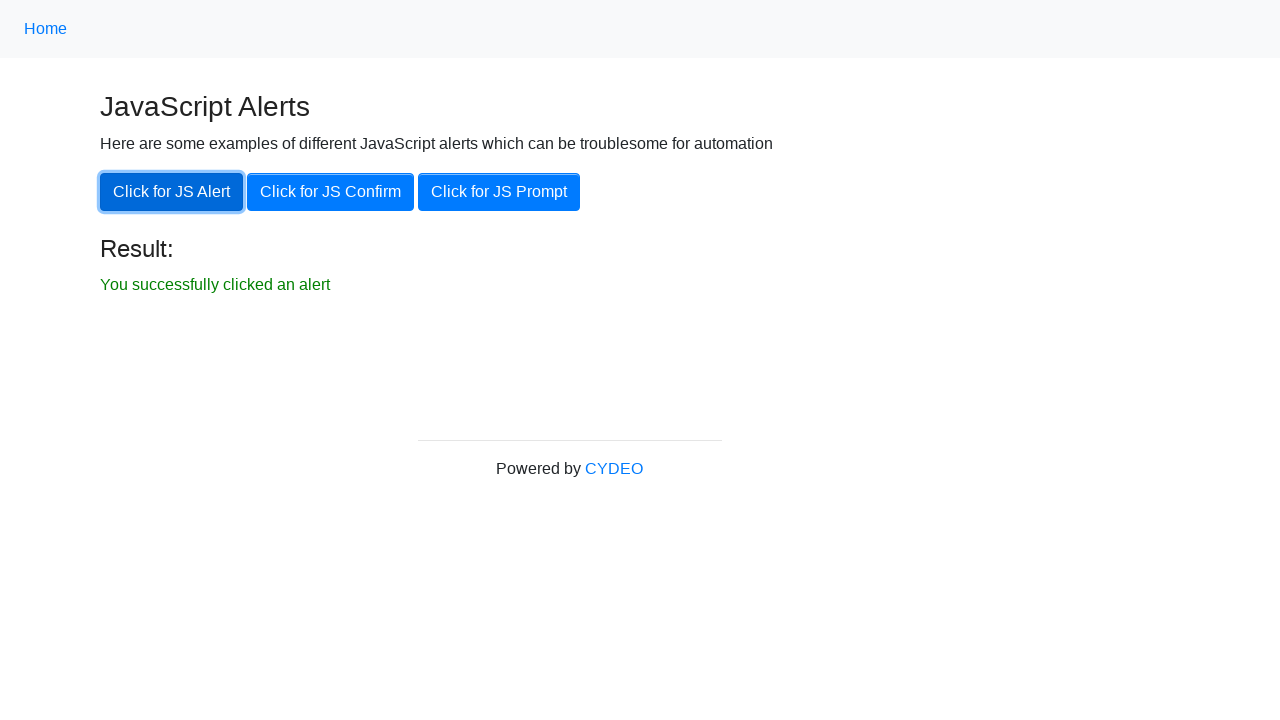

Printed result message: You successfully clicked an alert
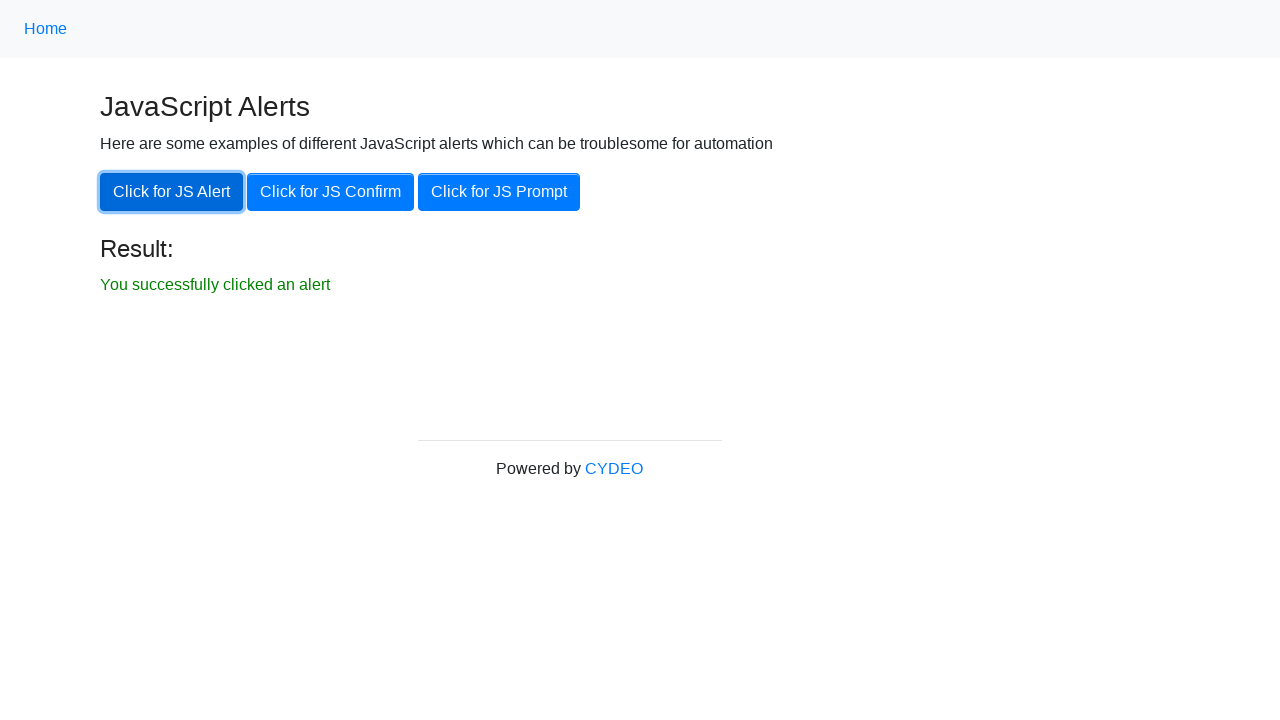

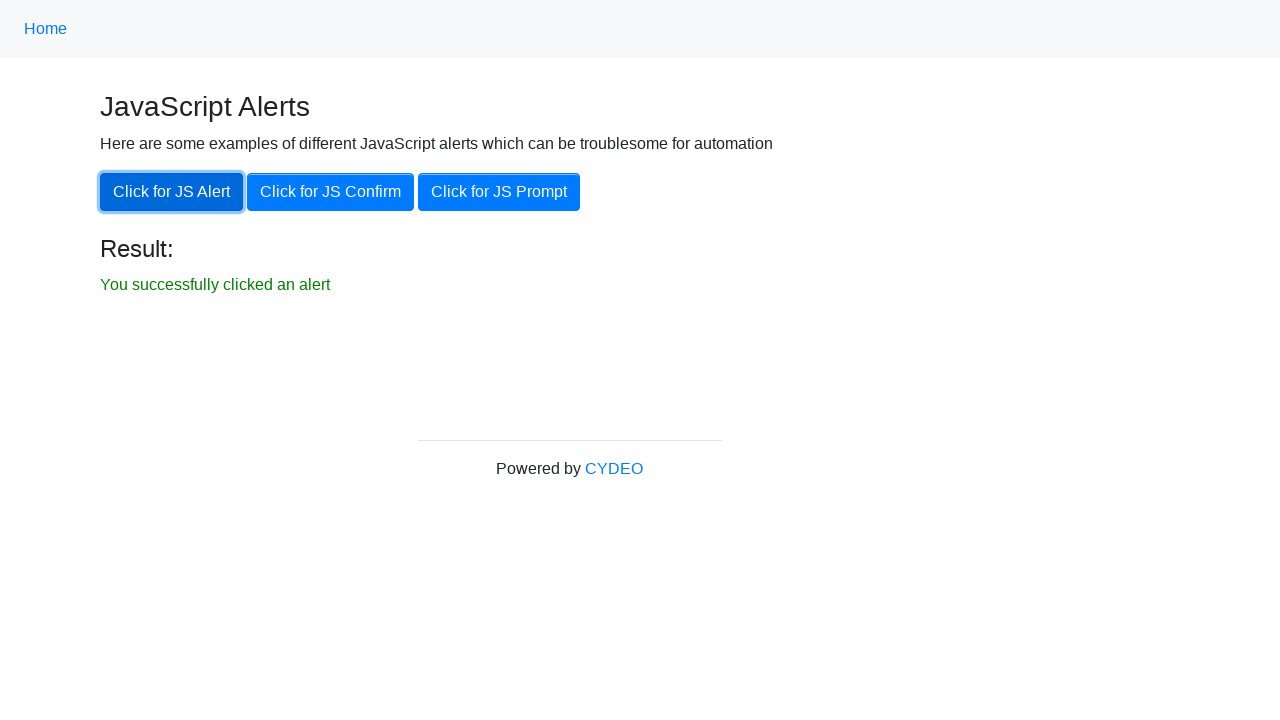